Tests AJAX data loading by clicking a button that triggers an asynchronous request and waiting for the content to appear

Starting URL: http://uitestingplayground.com/ajax

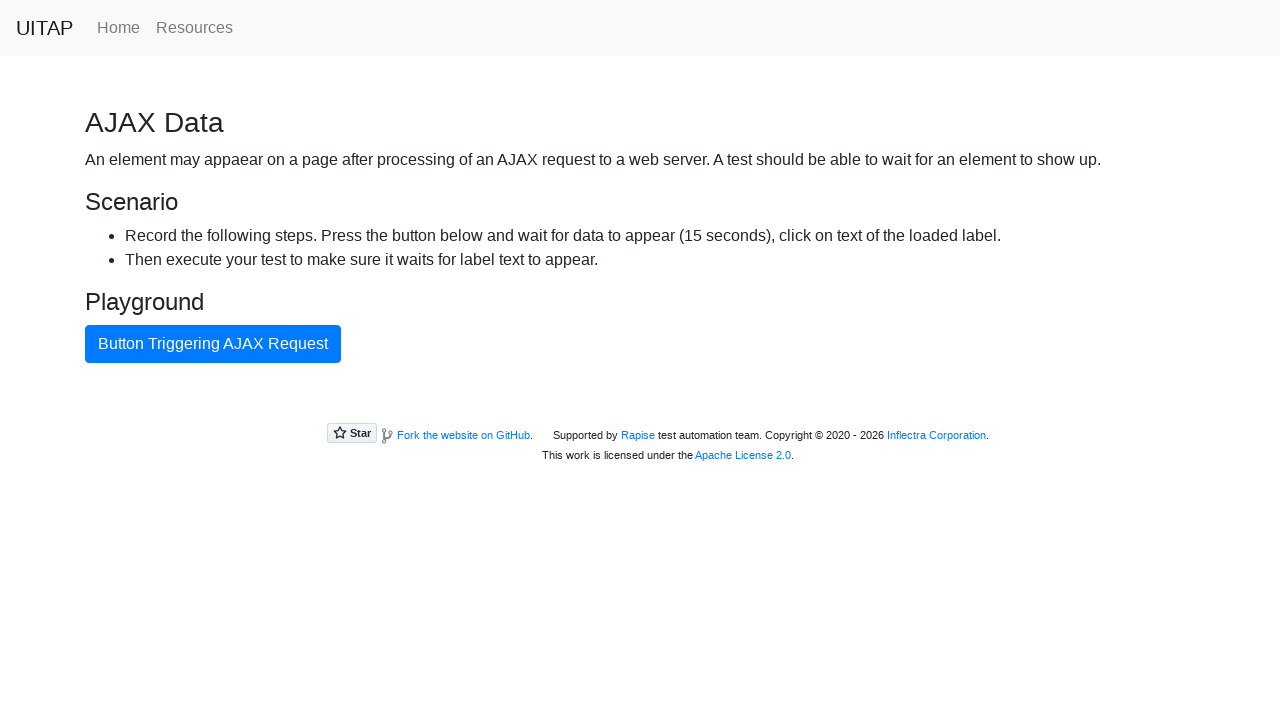

Clicked AJAX button to trigger asynchronous data loading at (213, 344) on #ajaxButton
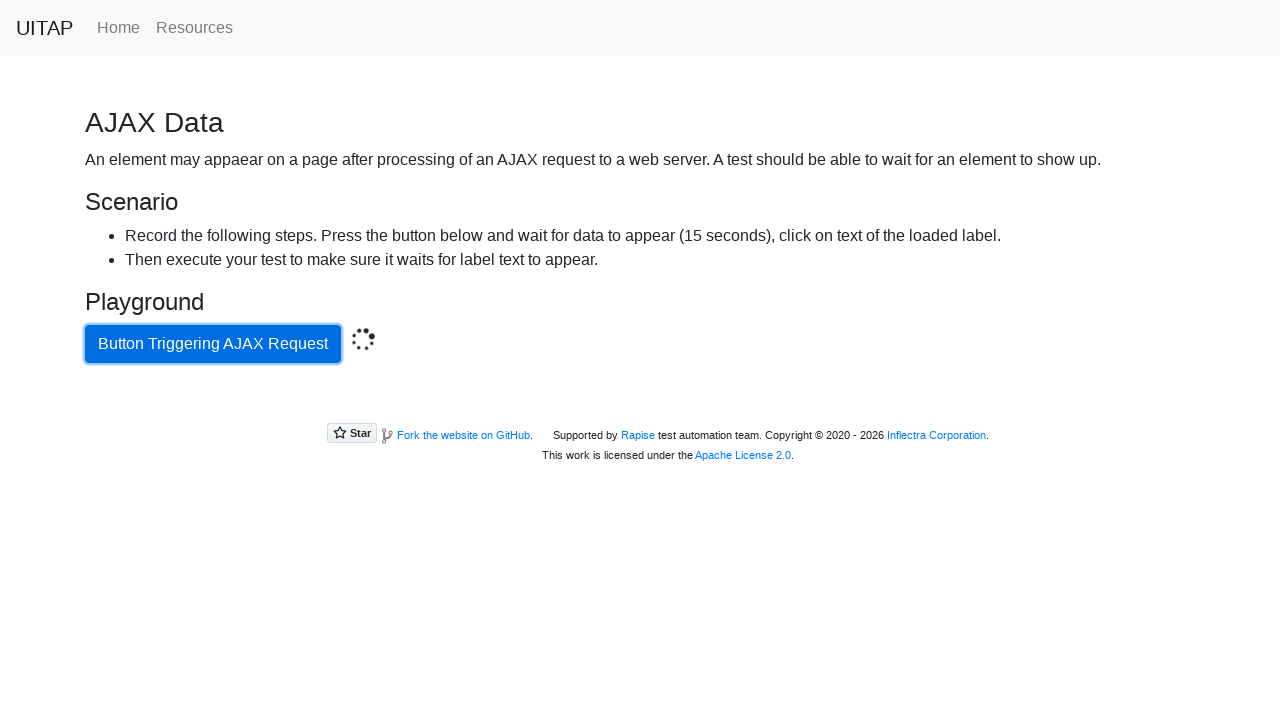

AJAX content loaded and paragraph element appeared
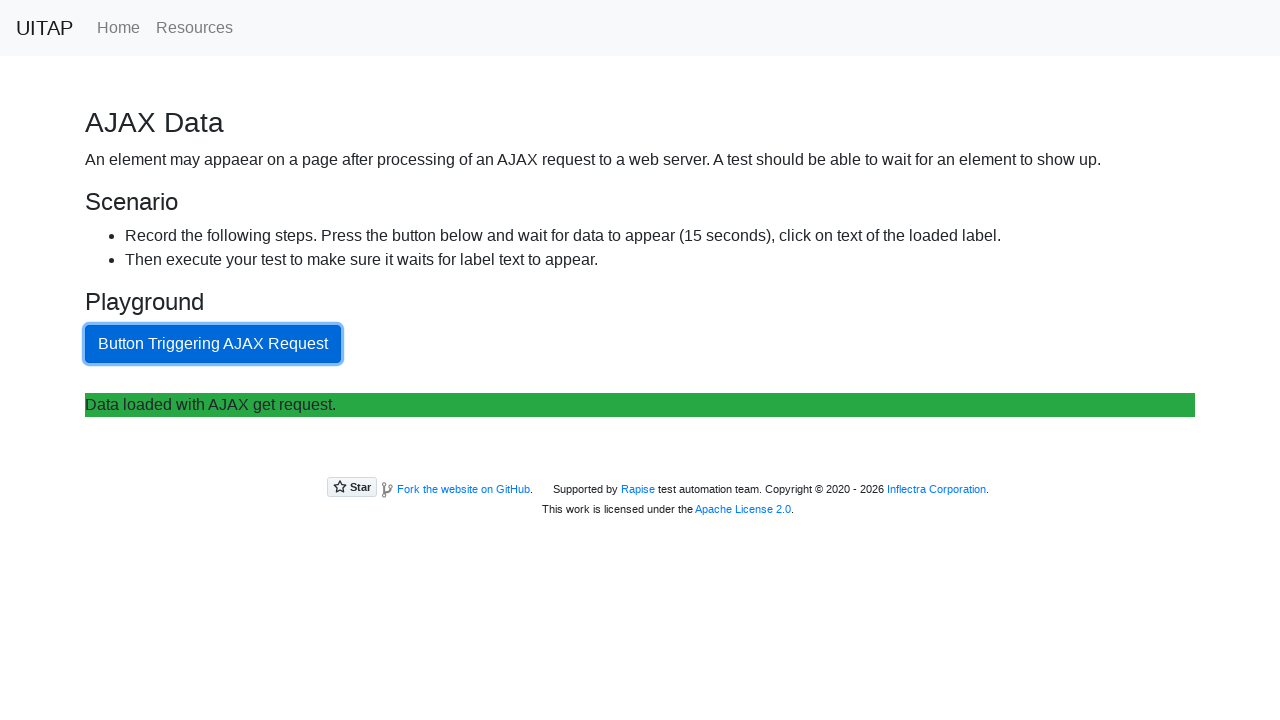

Retrieved loaded content text: 
Data loaded with AJAX get request.
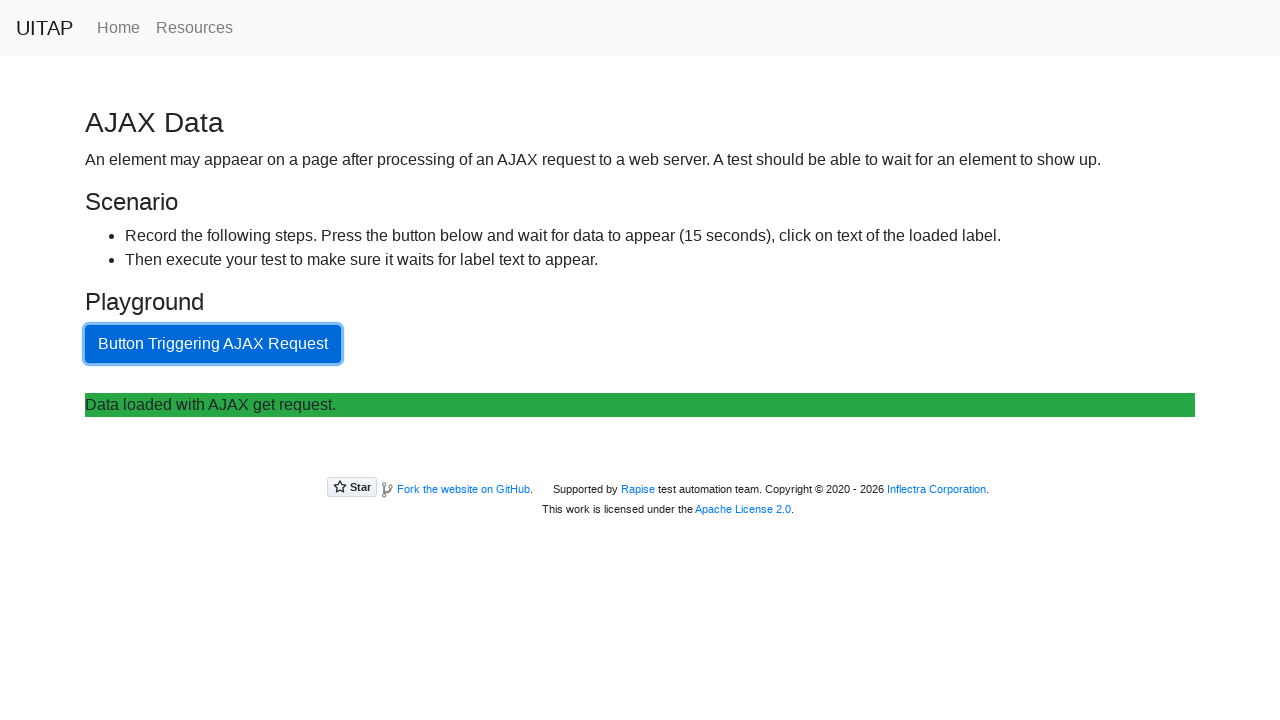

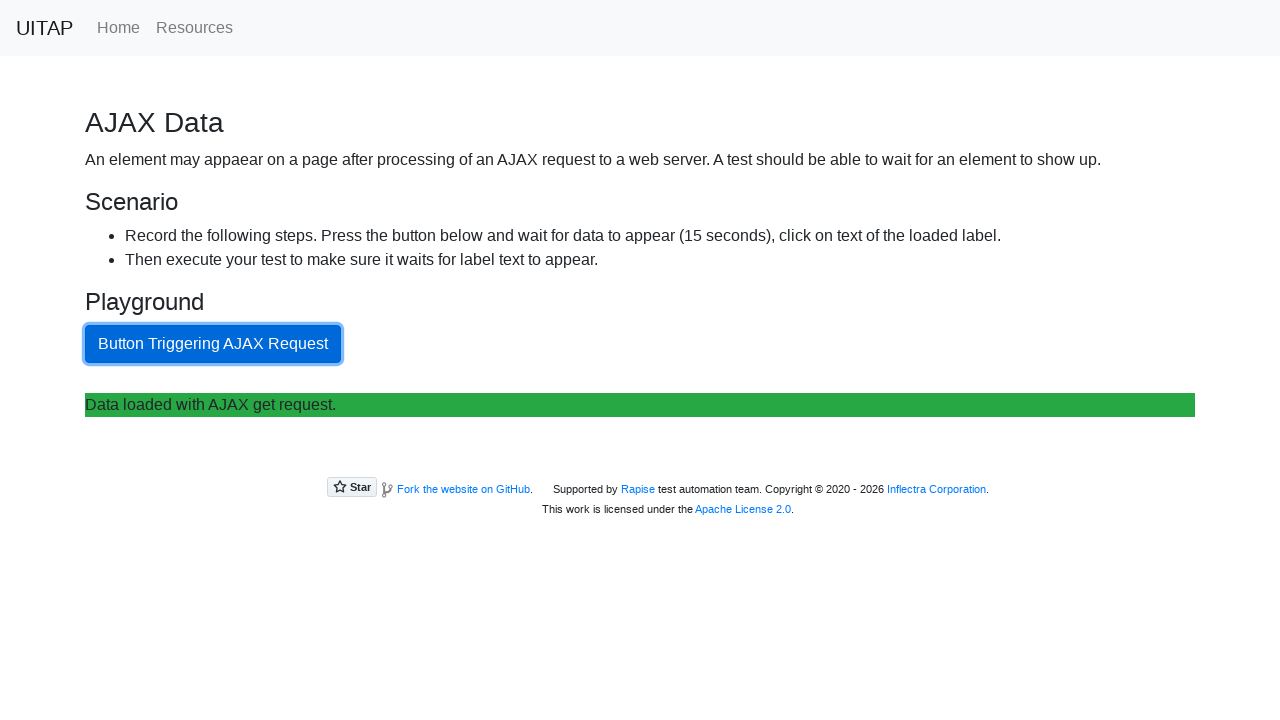